Tests JavaScript alert and confirm dialog handling by entering text in a name field, triggering an alert box and accepting it, then triggering a confirm dialog and dismissing it.

Starting URL: https://rahulshettyacademy.com/AutomationPractice/

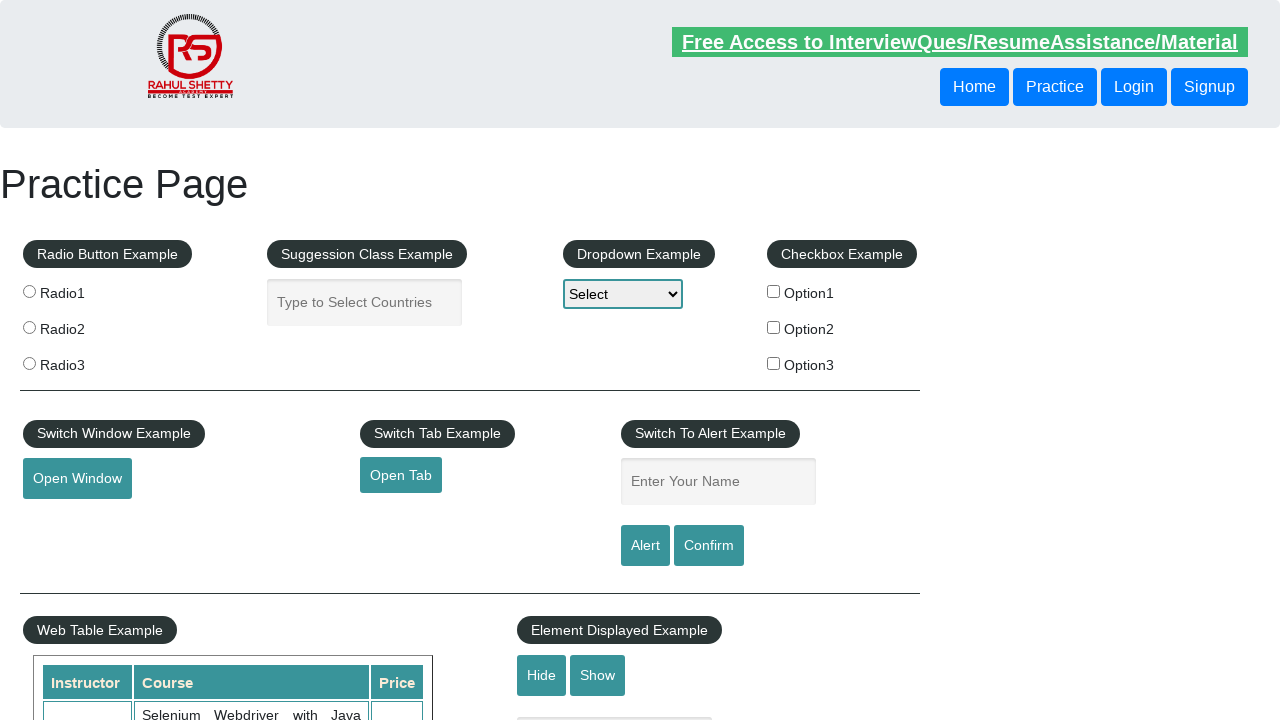

Filled name field with 'Ahad Khan' on #name
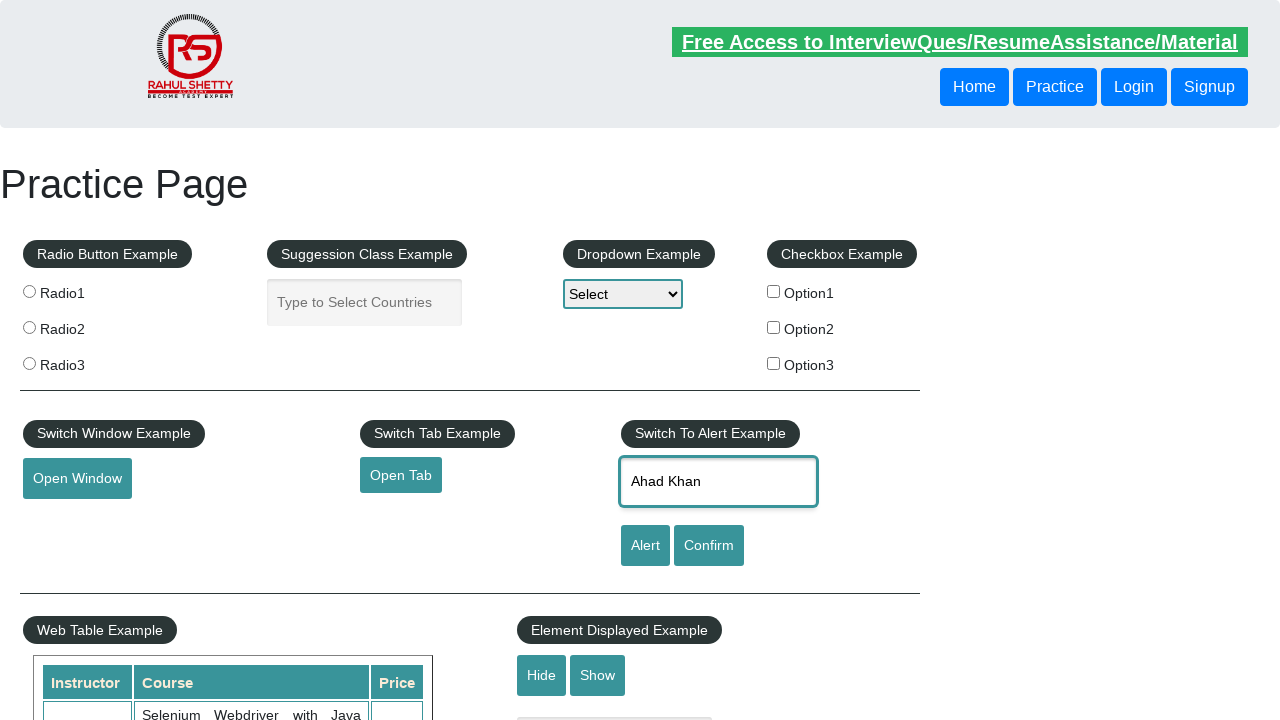

Clicked alert button to trigger alert dialog at (645, 546) on #alertbtn
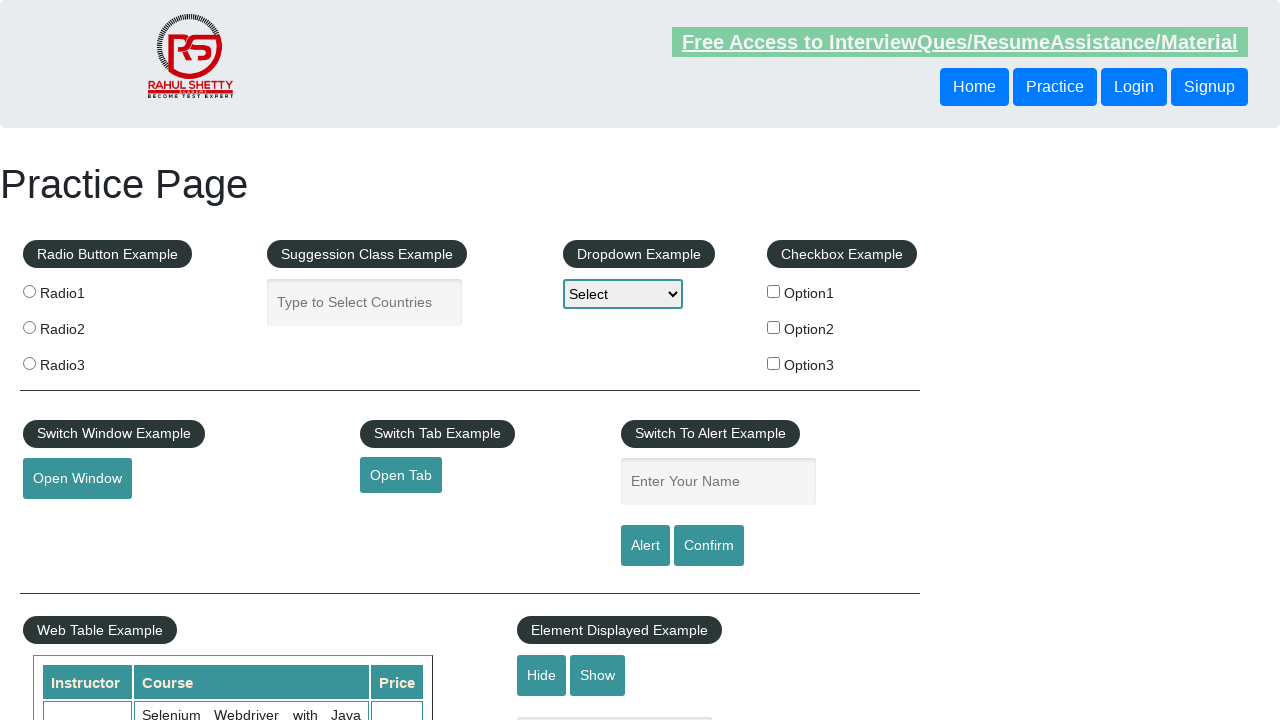

Registered dialog handler and accepted alert
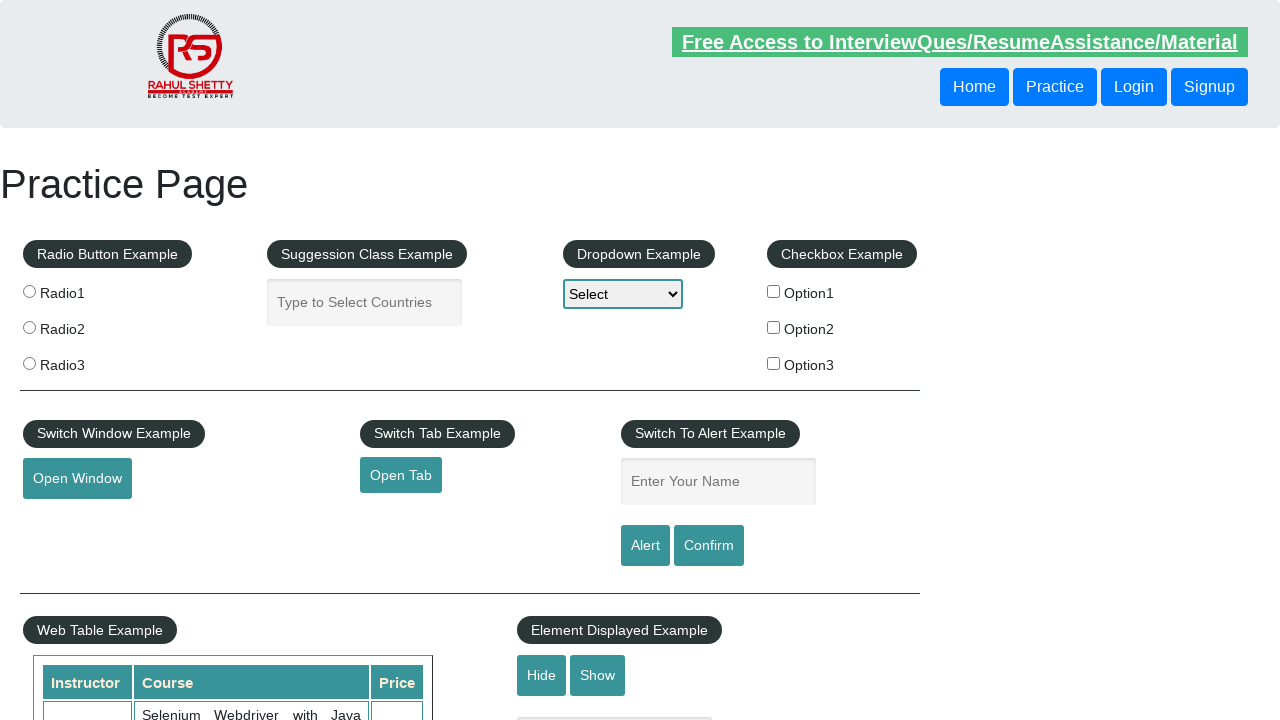

Clicked confirm button to trigger confirm dialog at (709, 546) on #confirmbtn
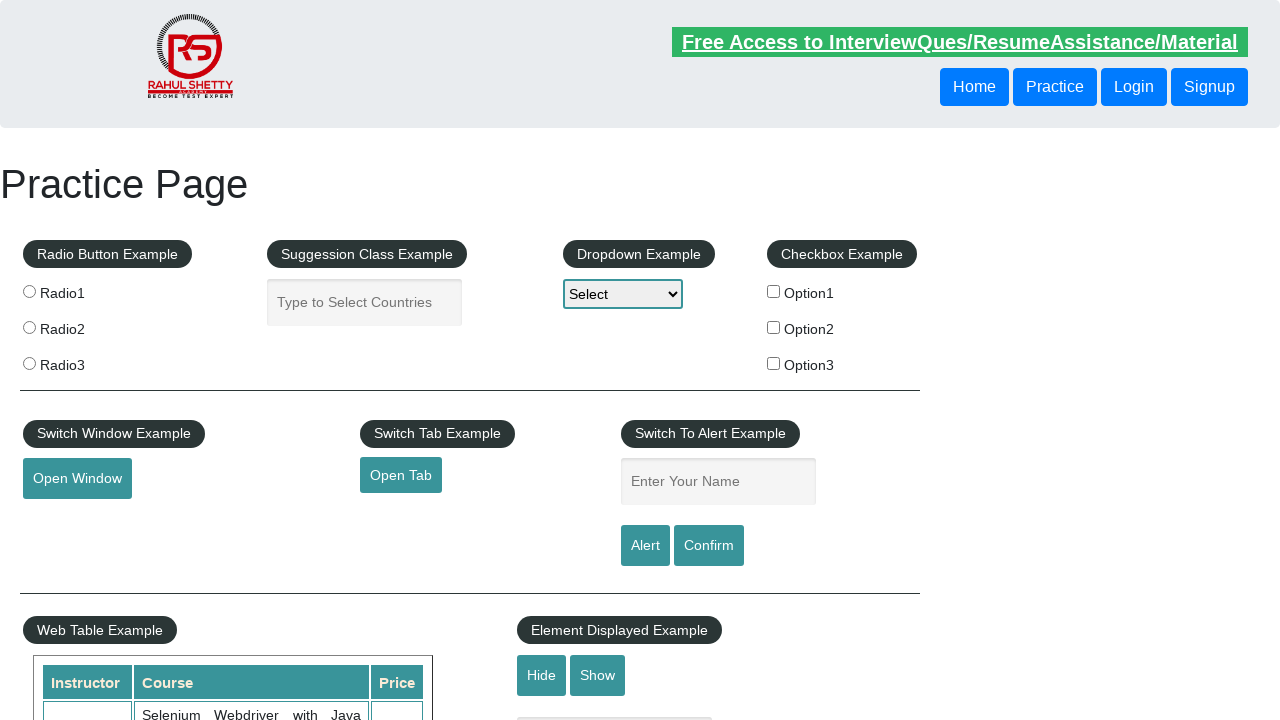

Registered dialog handler and dismissed confirm dialog
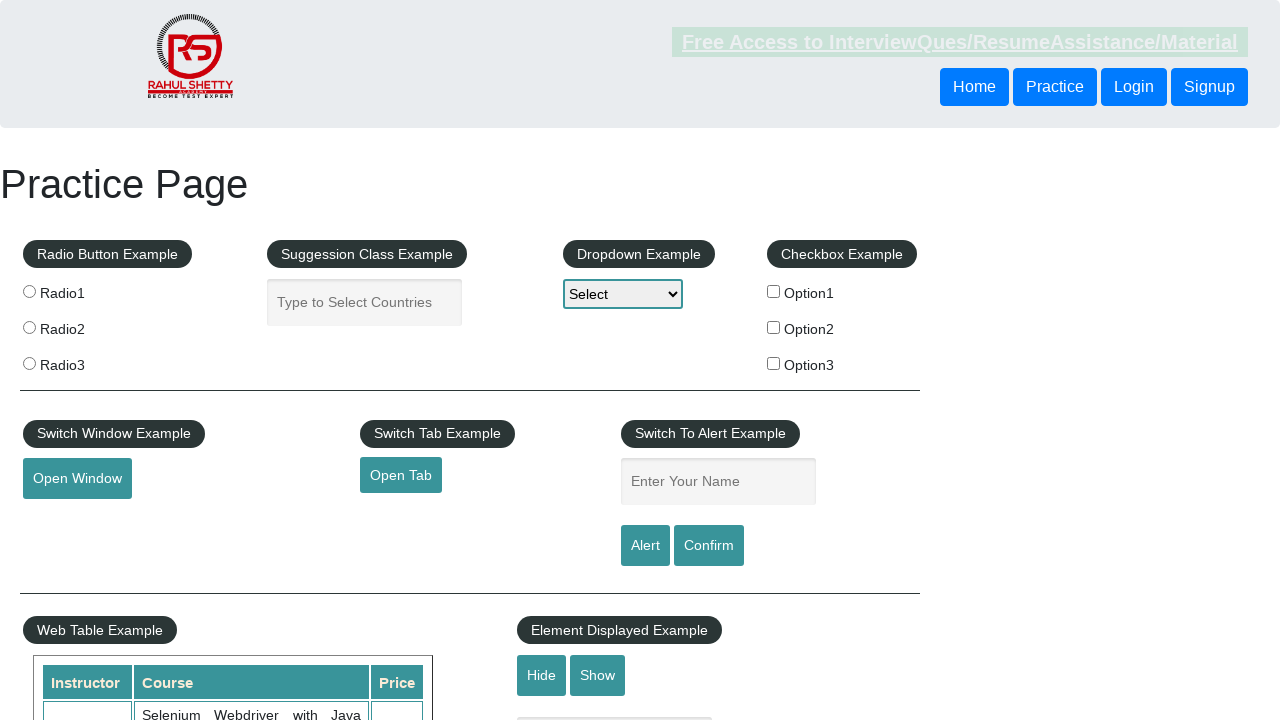

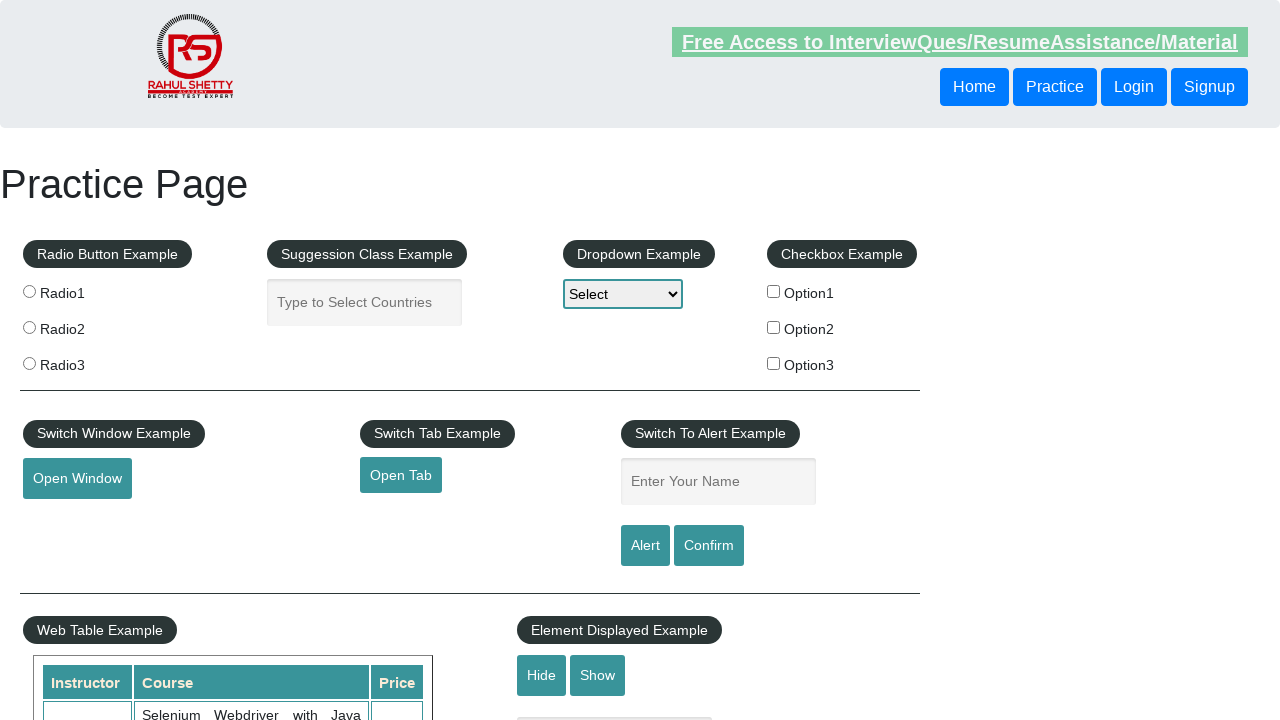